Tests dynamic loading scenario where a hidden element becomes visible after clicking a start button, waiting for the finish text to appear

Starting URL: http://the-internet.herokuapp.com/dynamic_loading/1

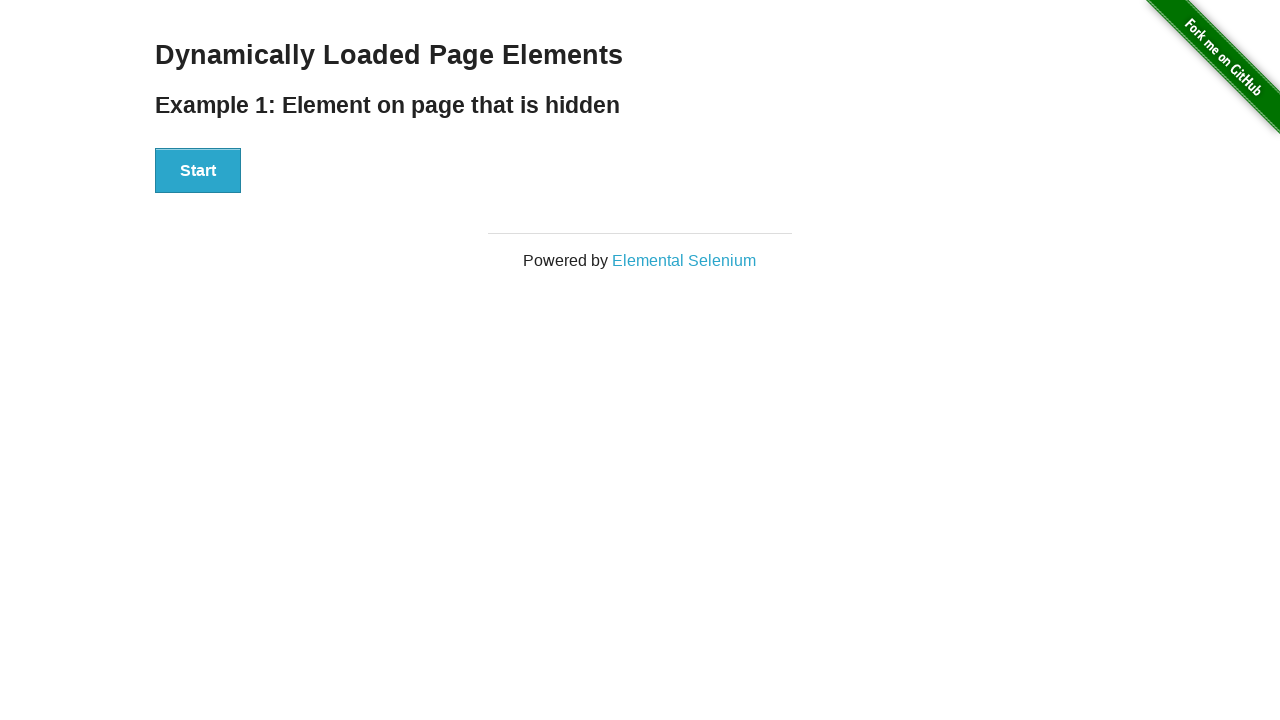

Navigated to dynamic loading example 1 page
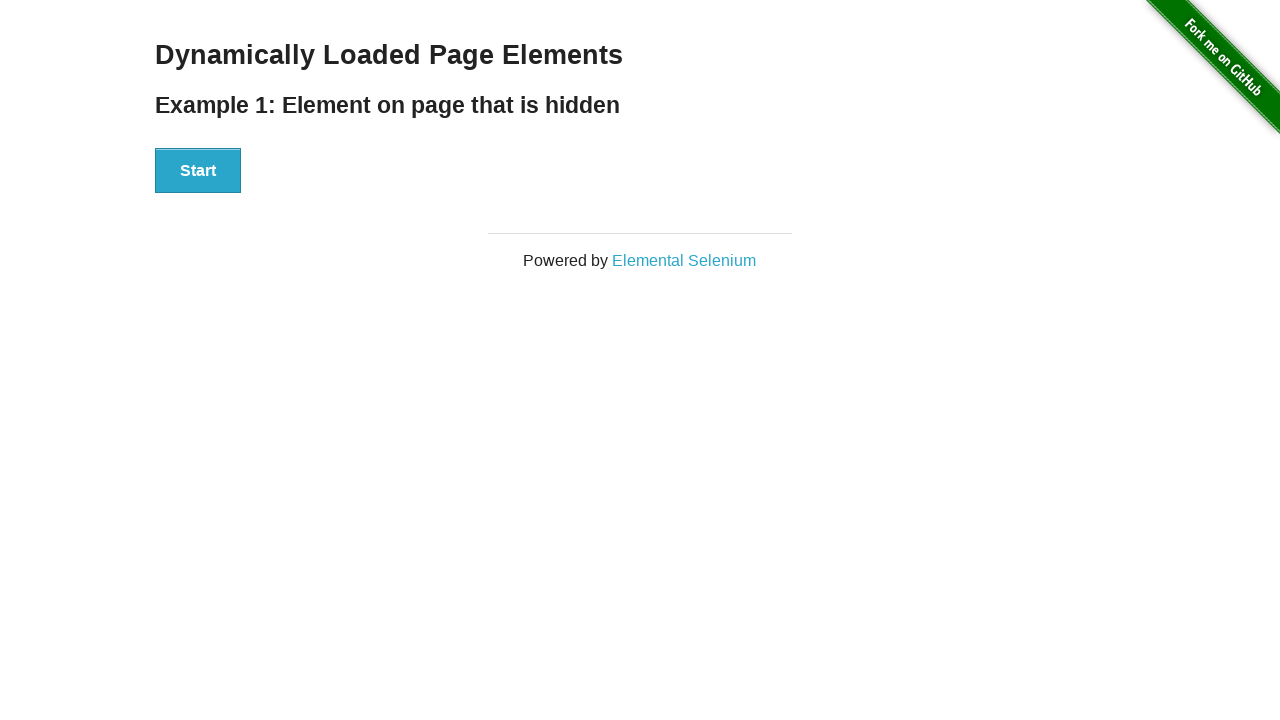

Clicked the Start button to initiate dynamic loading at (198, 171) on #start button
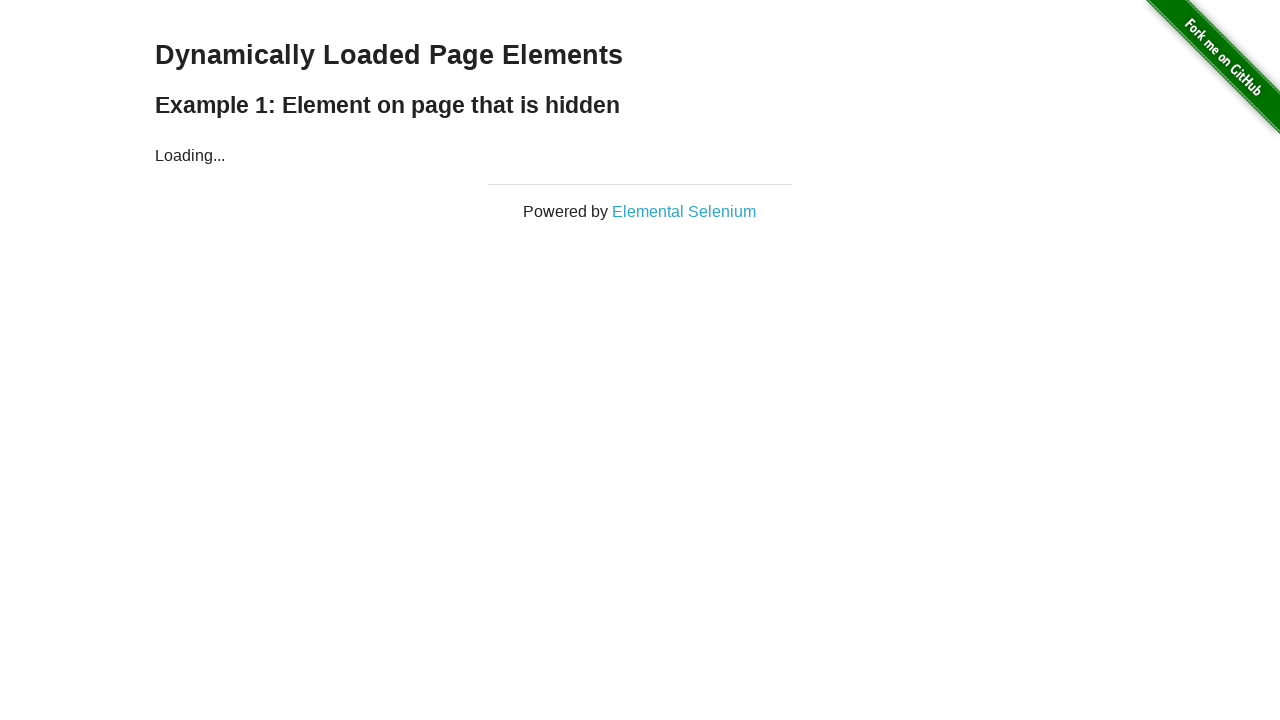

Waited for finish element to become visible after dynamic loading completed
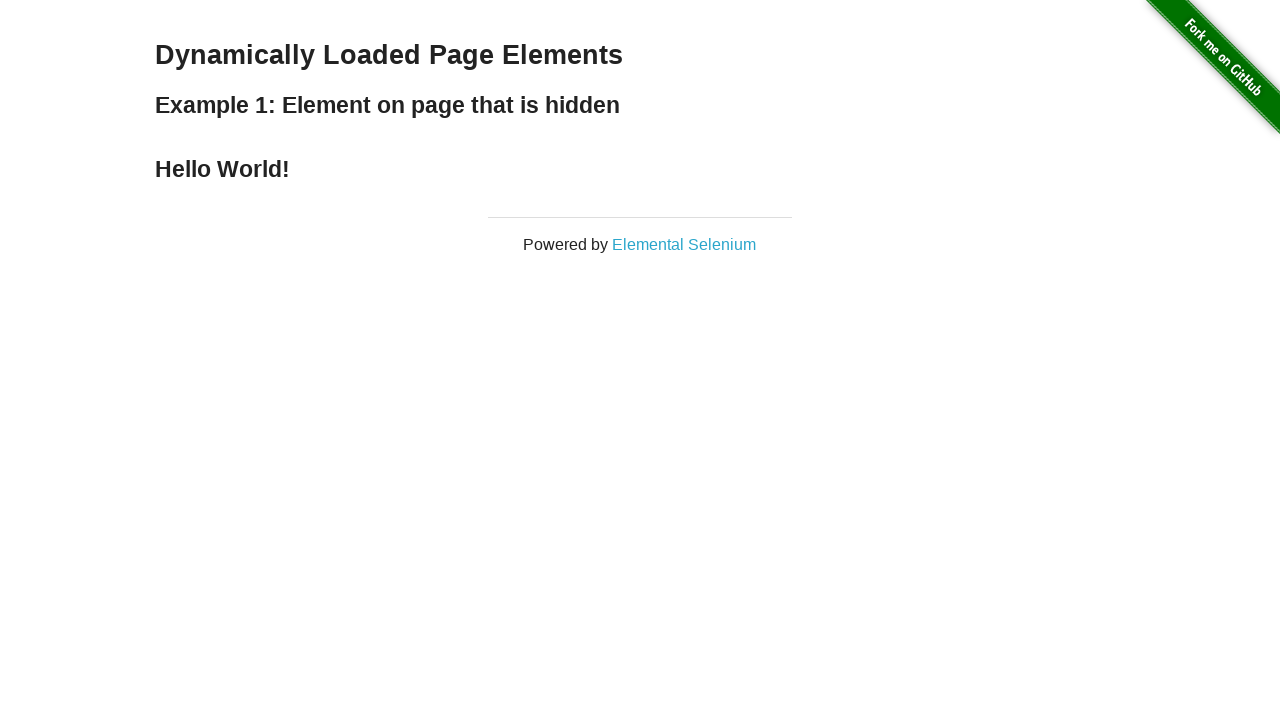

Verified finish element is visible and dynamic loading test passed
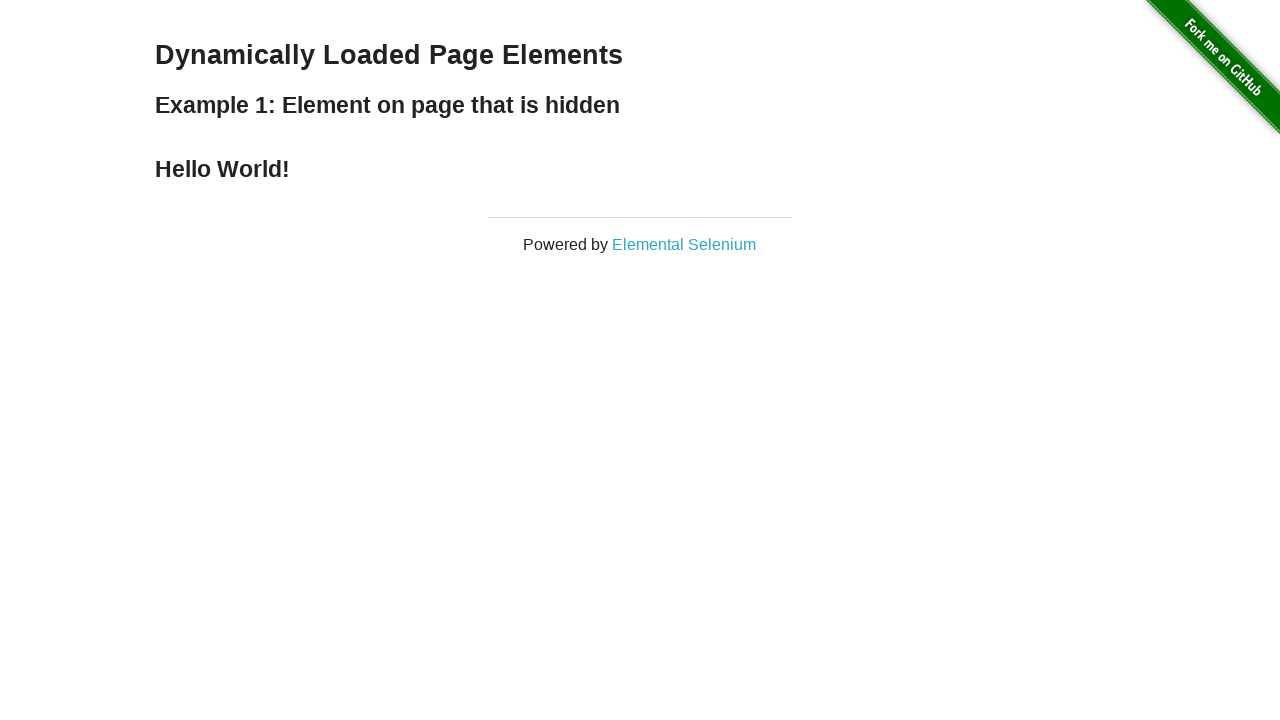

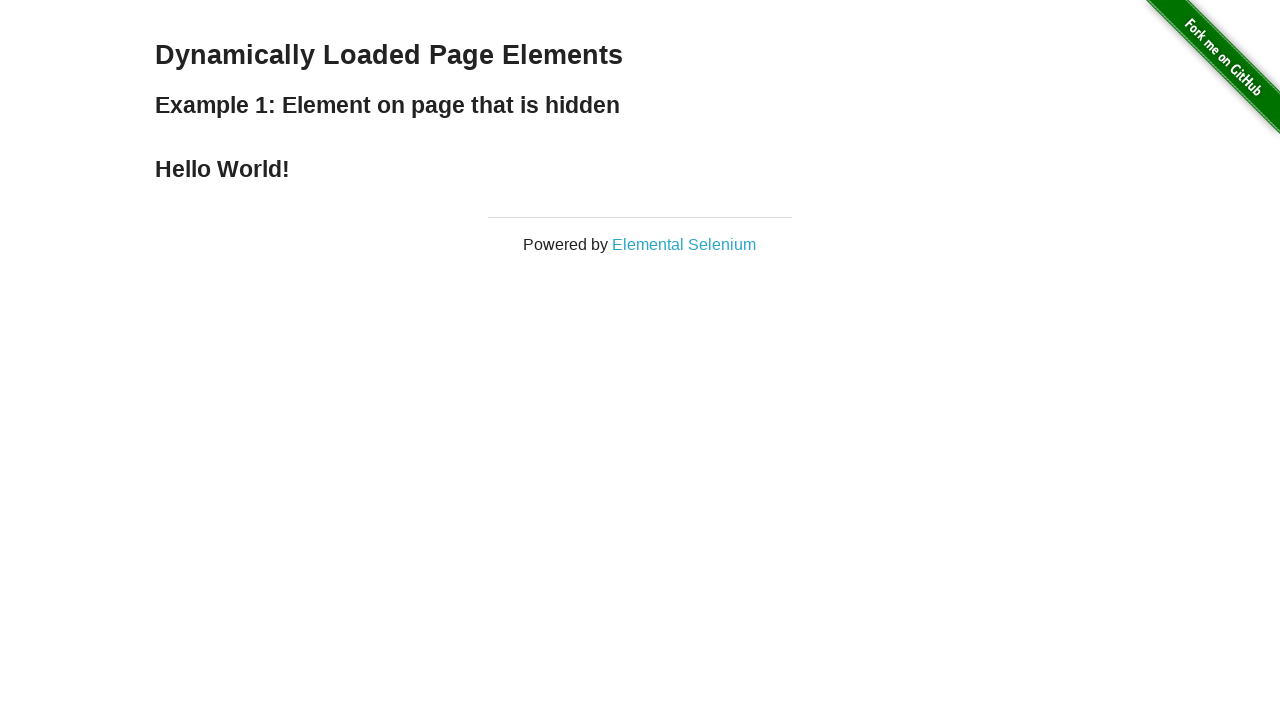